Navigates to TestYantra website with a maximized window and retrieves the window's Y position coordinate

Starting URL: https://www.testyantra.com/

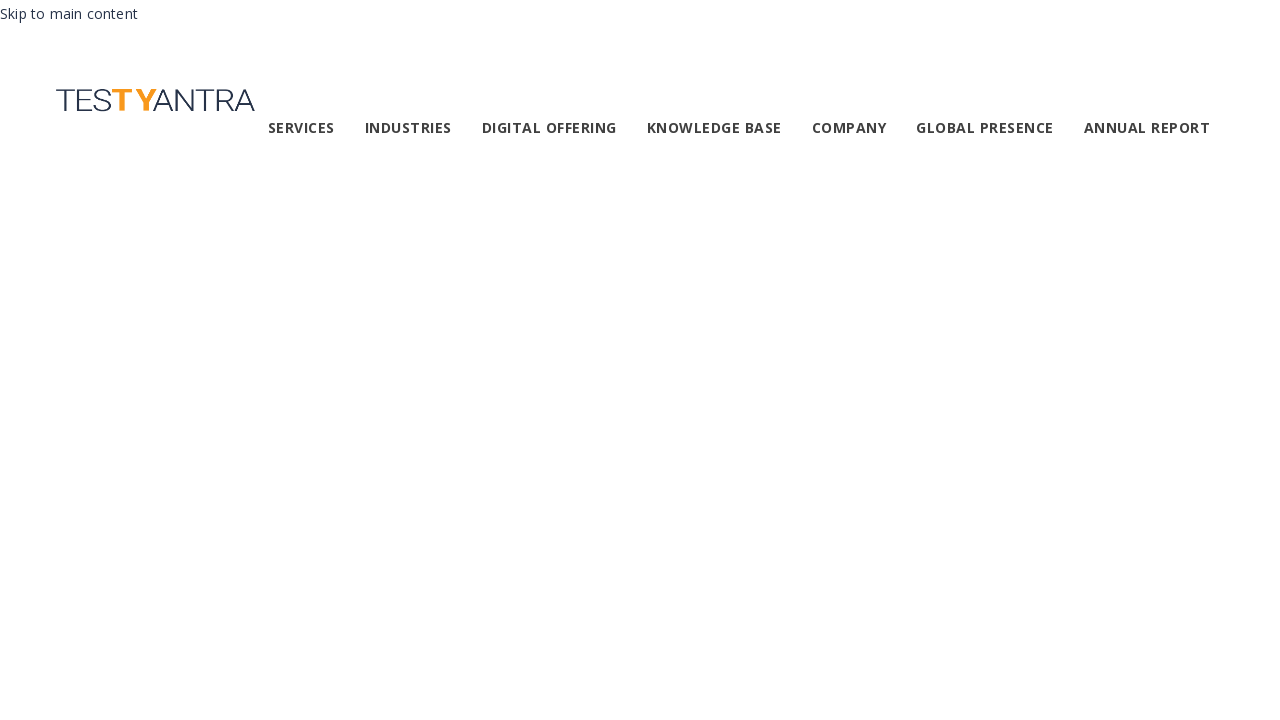

Set viewport size to 1920x1080 to maximize browser window
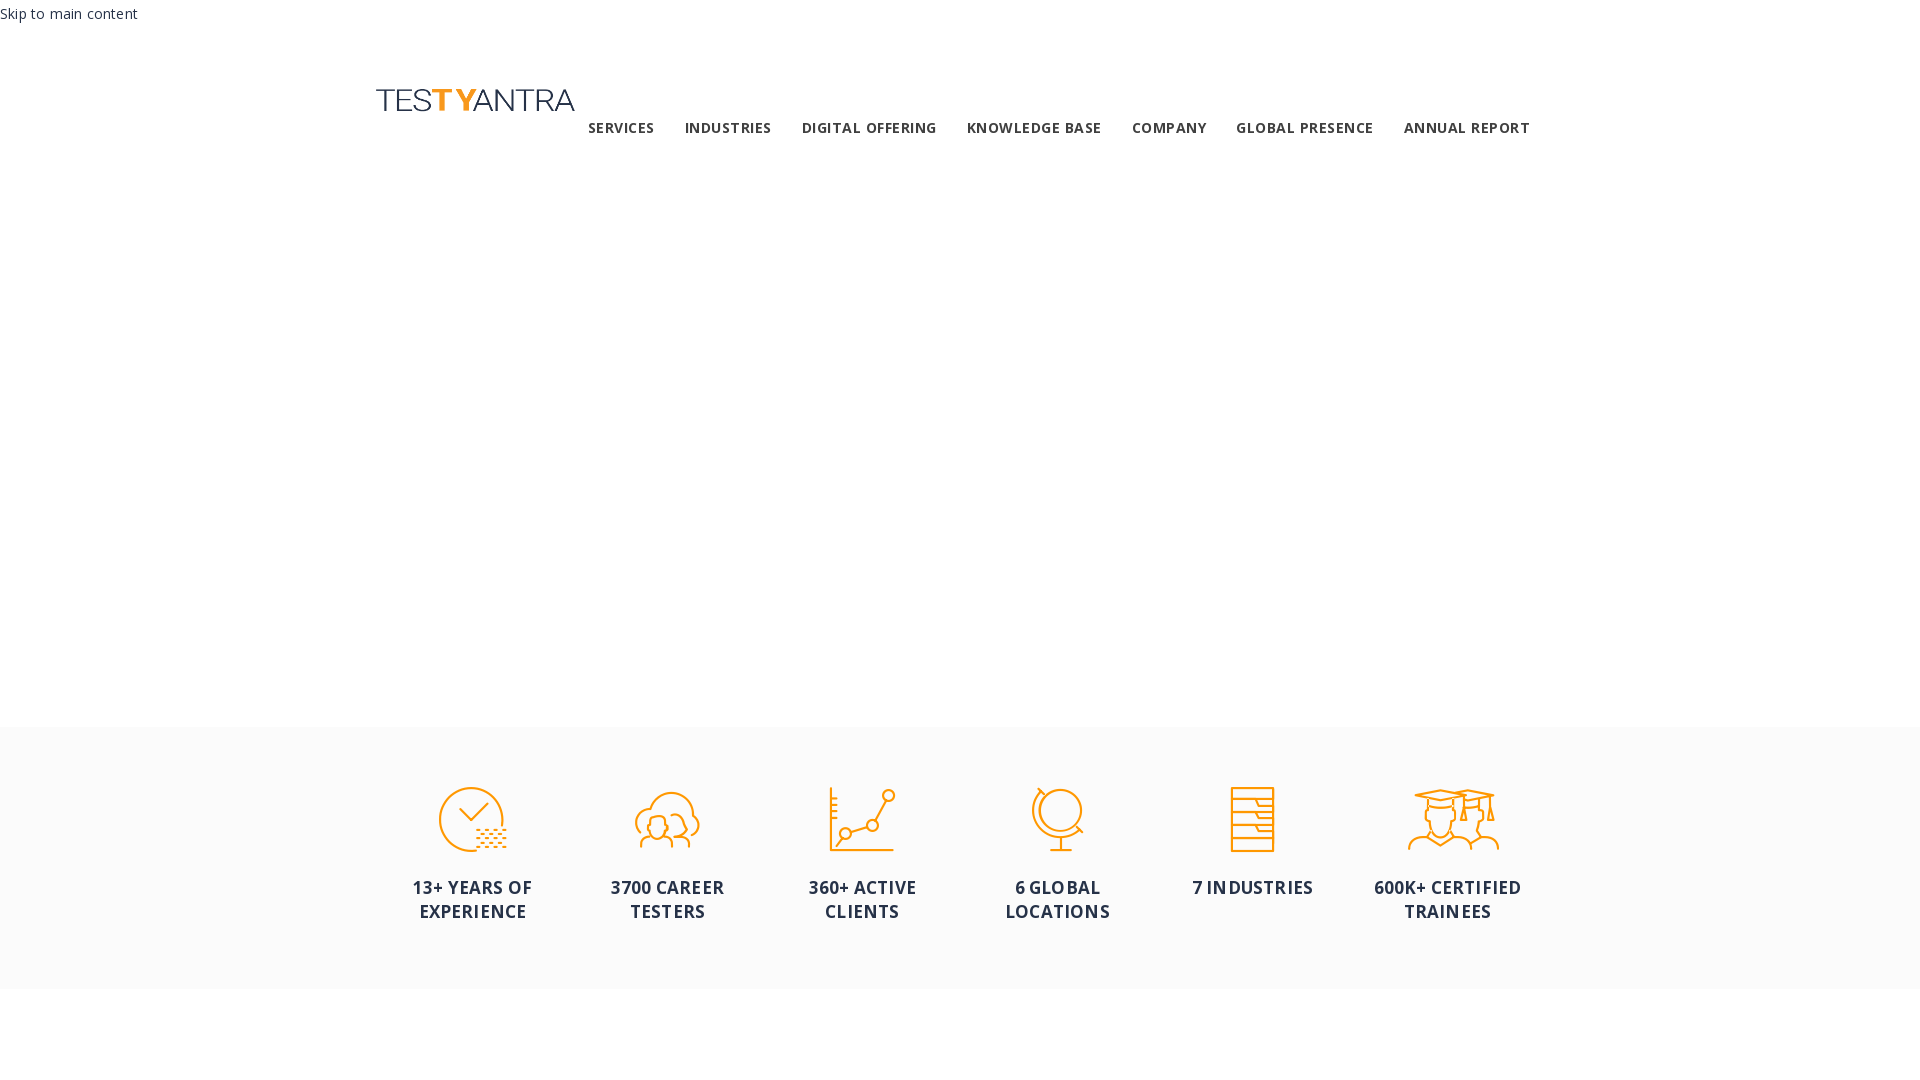

Waited for page to load (domcontentloaded state)
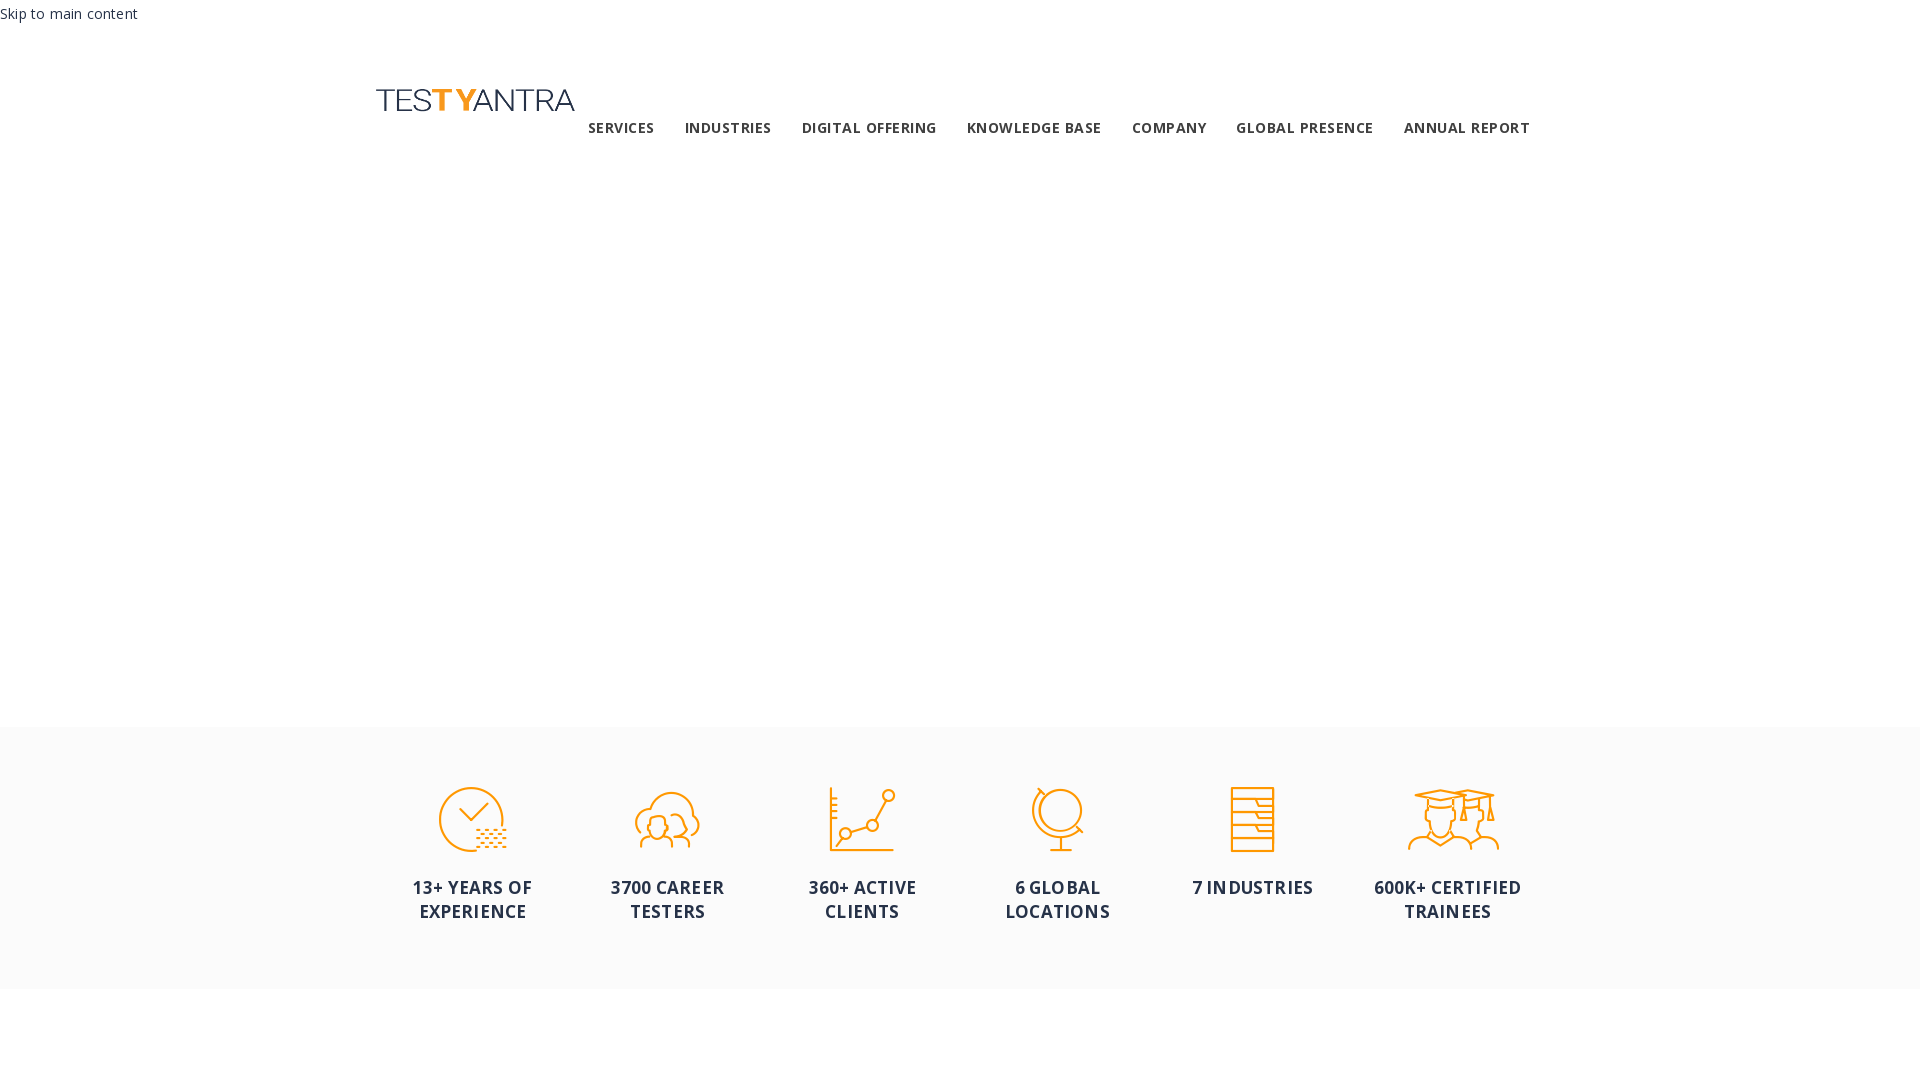

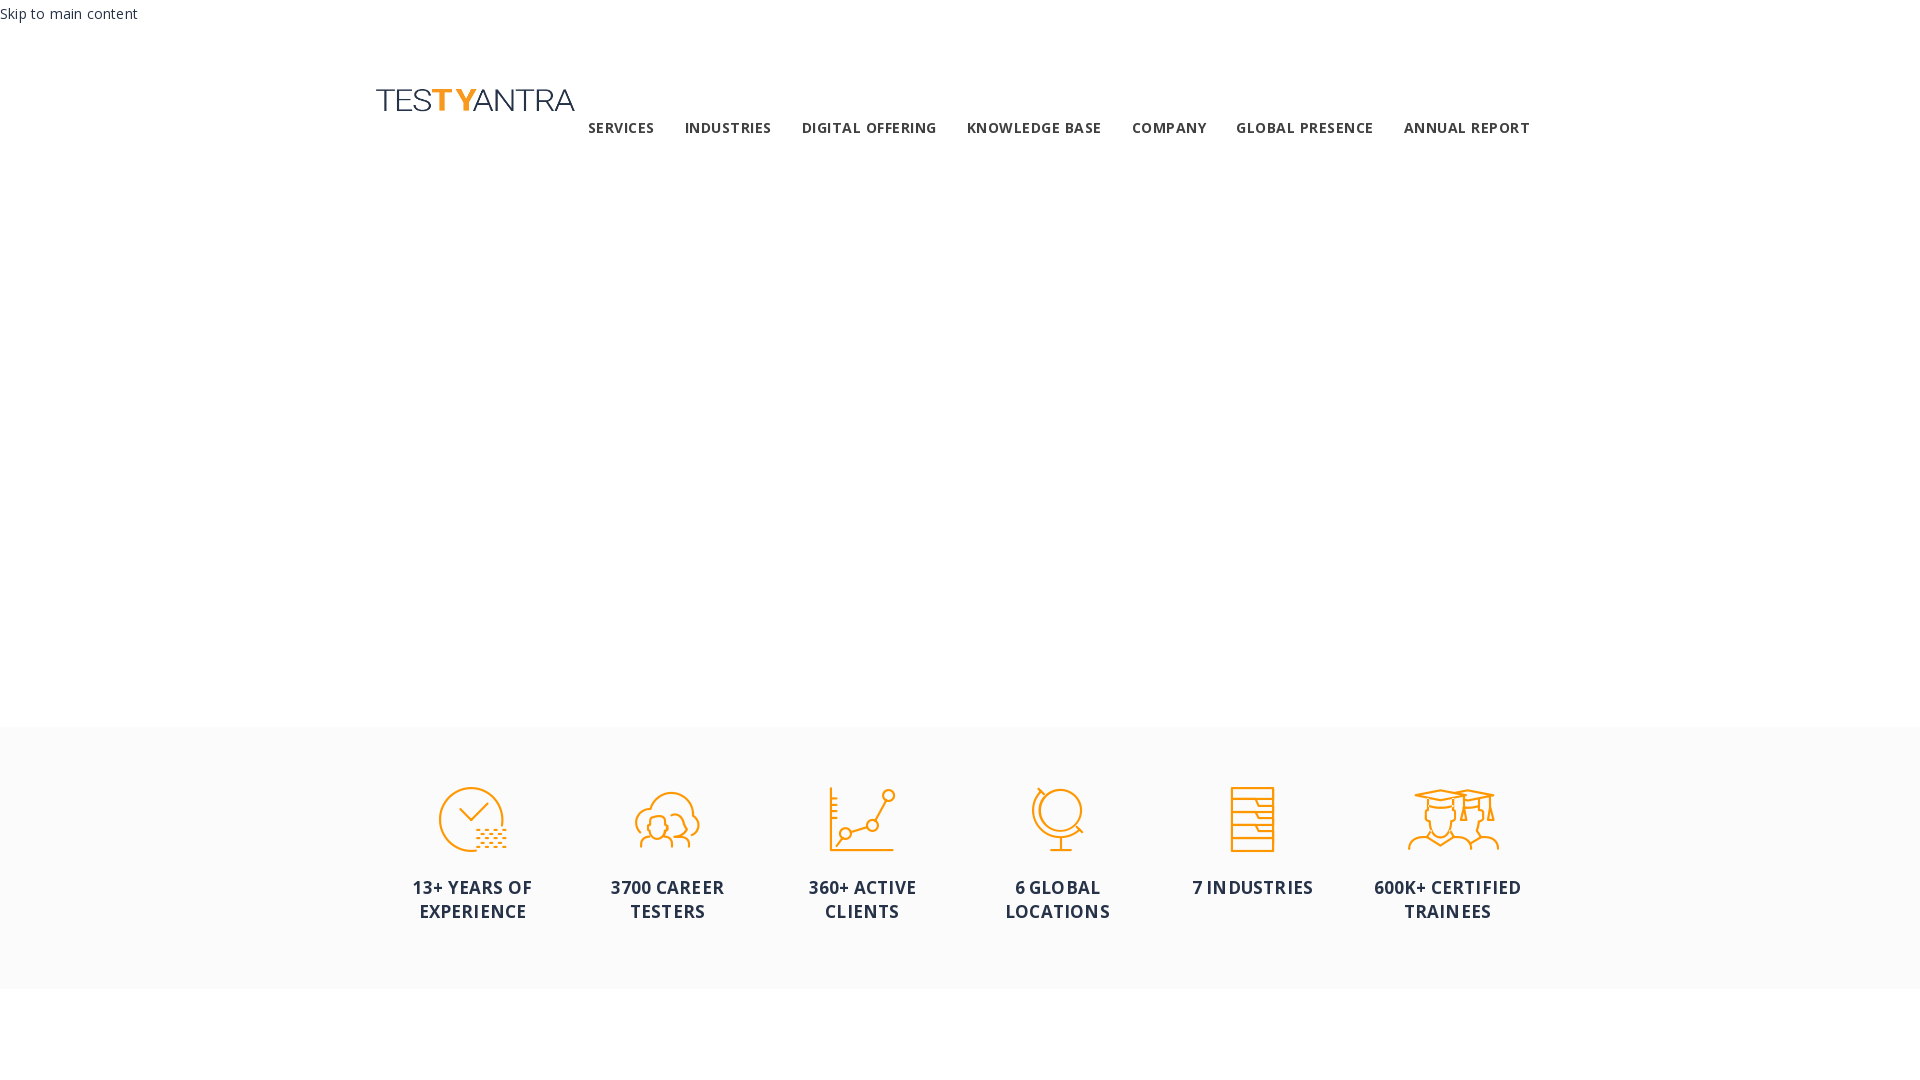